Tests Craigslist search functionality by navigating to the New York Craigslist page, entering a search term in the search box, and verifying the search results page loads correctly.

Starting URL: https://newyork.craigslist.org

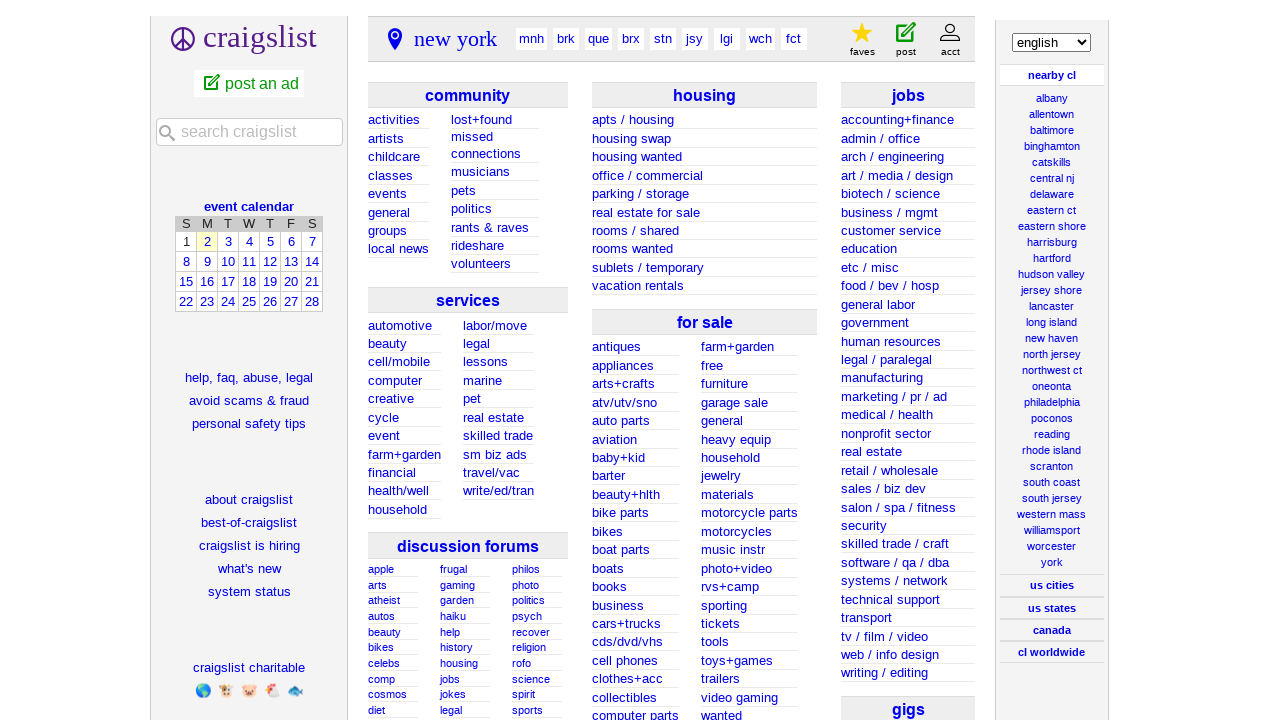

New York Craigslist page loaded (domcontentloaded)
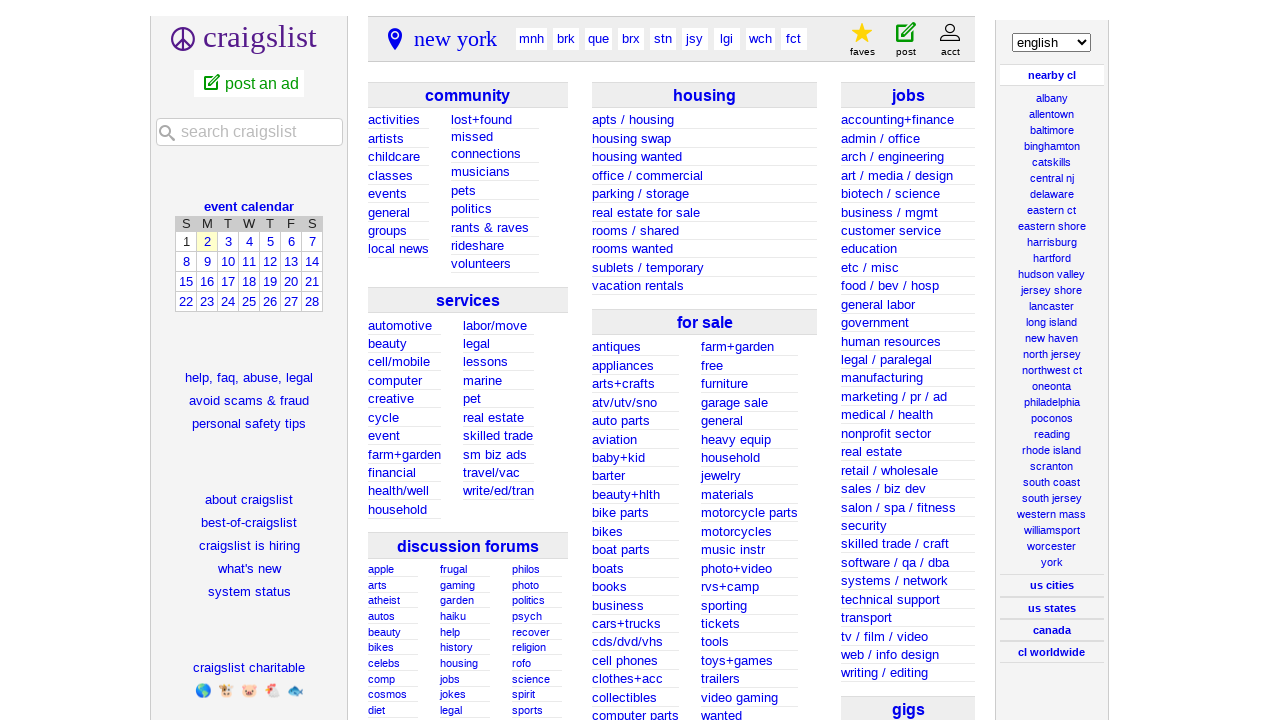

Entered 'car' in the search box on xpath=//*[@id='leftbar']//input[@placeholder='search craigslist']
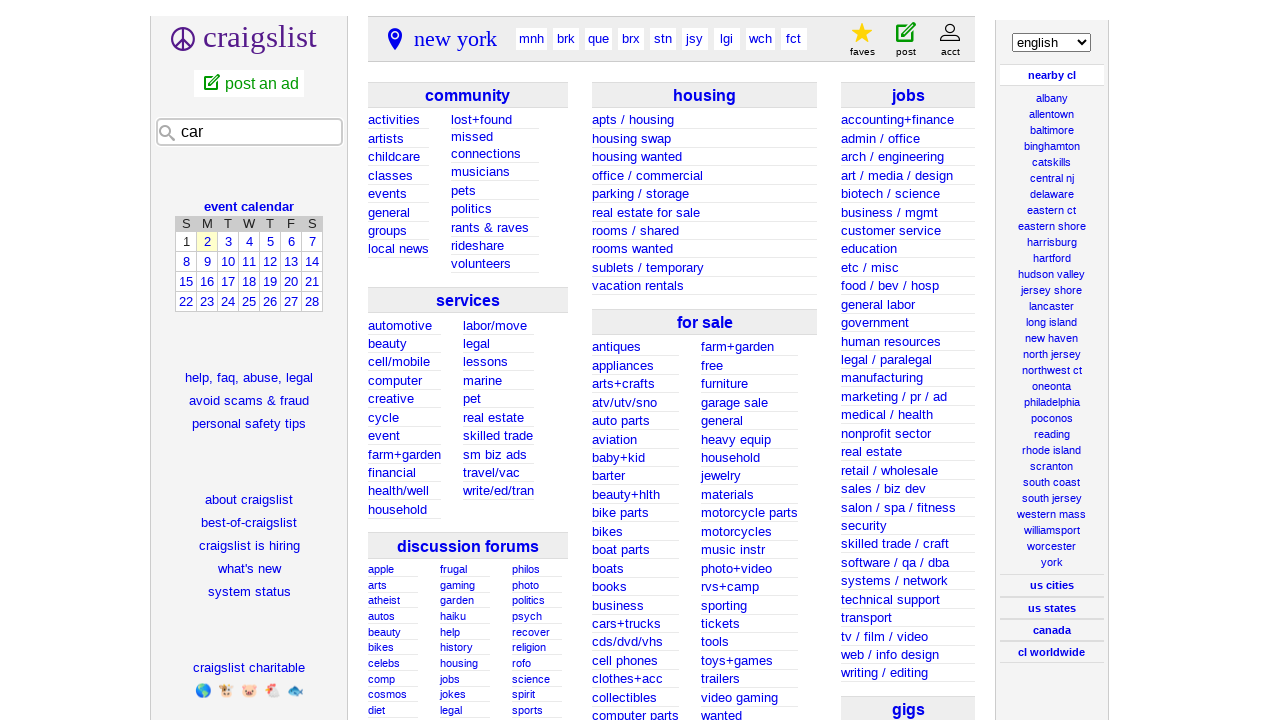

Pressed Enter to submit search for 'car' on xpath=//*[@id='leftbar']//input[@placeholder='search craigslist']
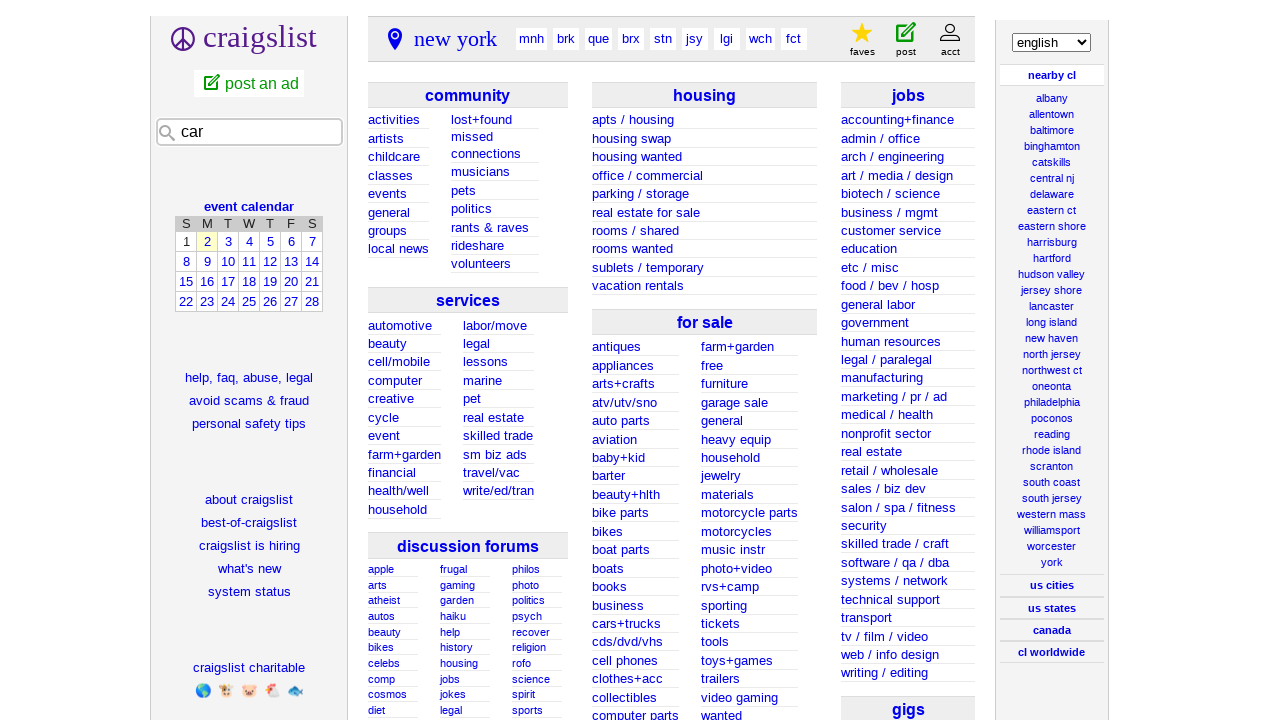

Search results page loaded (domcontentloaded)
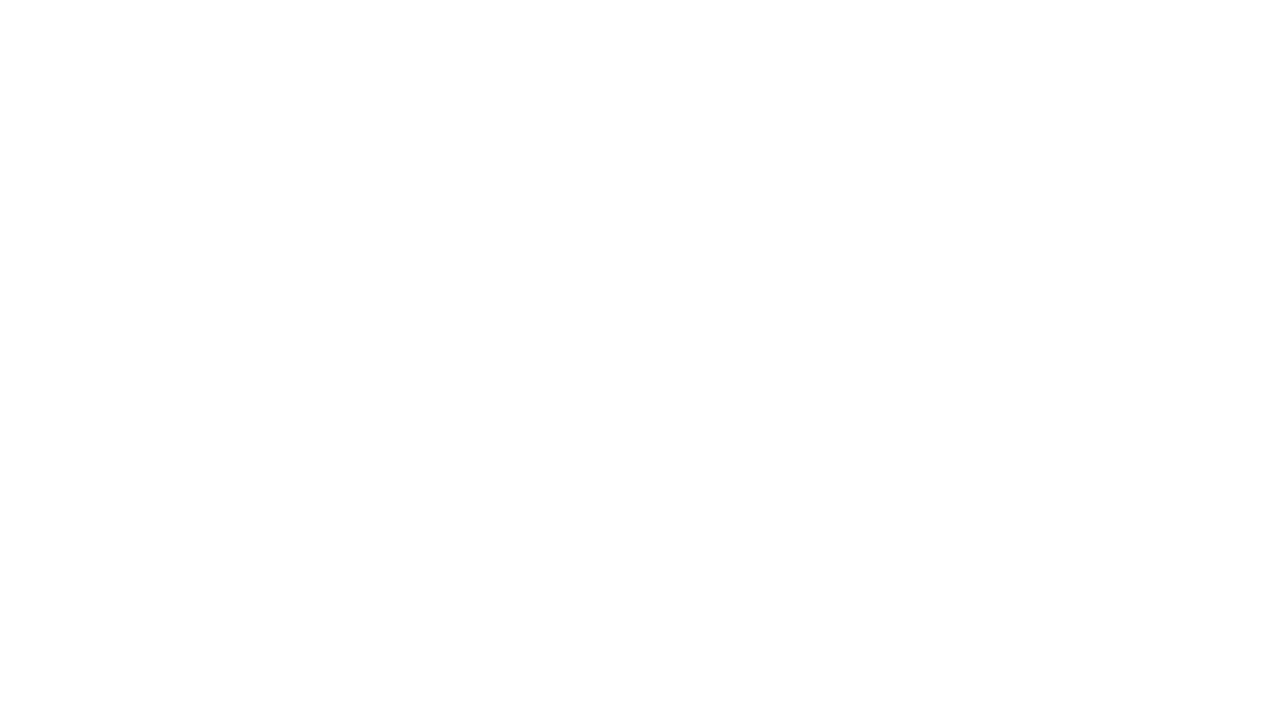

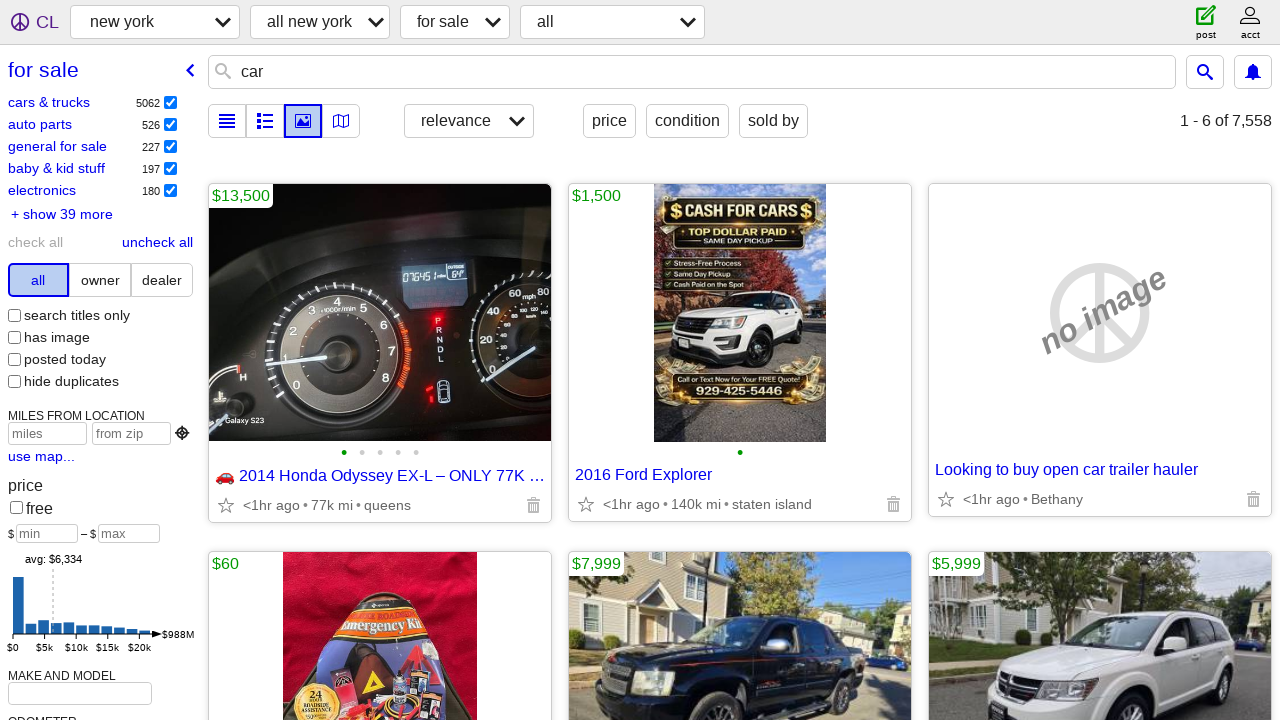